Tests jQuery UI custom dropdown by selecting different numeric values (19, 5, 7) and verifying each selection is displayed correctly

Starting URL: http://jqueryui.com/resources/demos/selectmenu/default.html

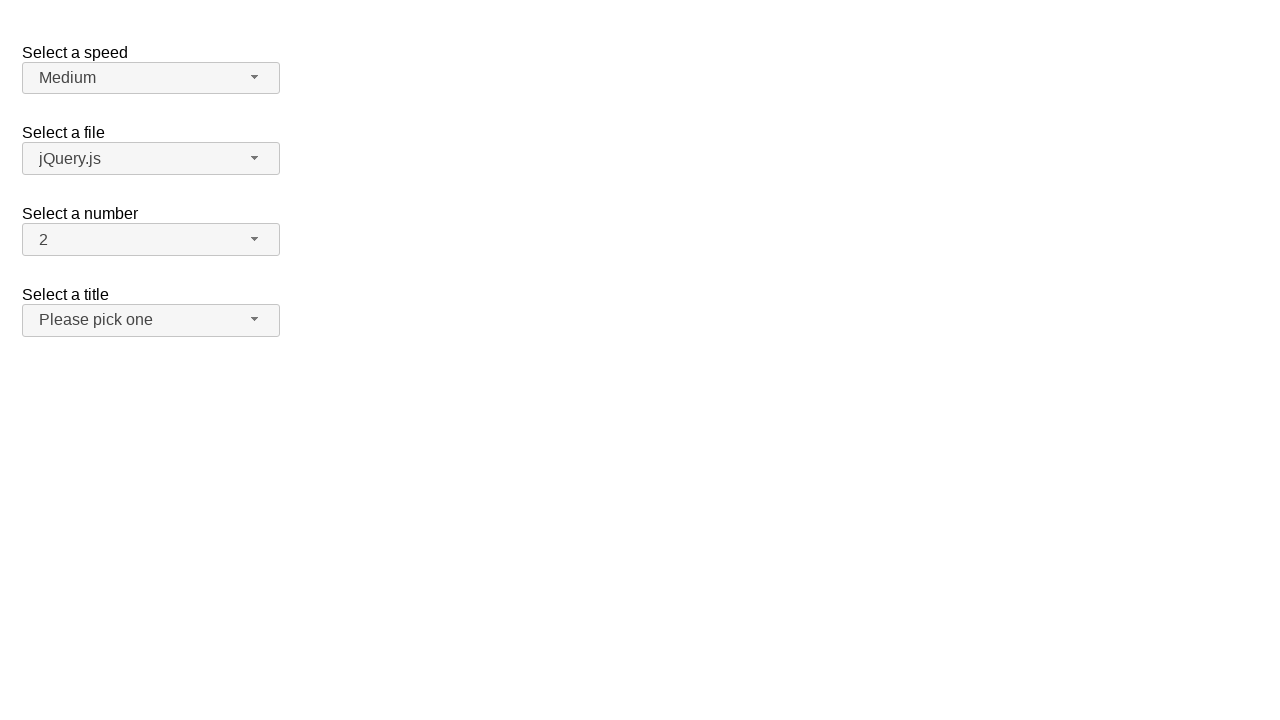

Clicked number dropdown button to open menu at (151, 240) on #number-button
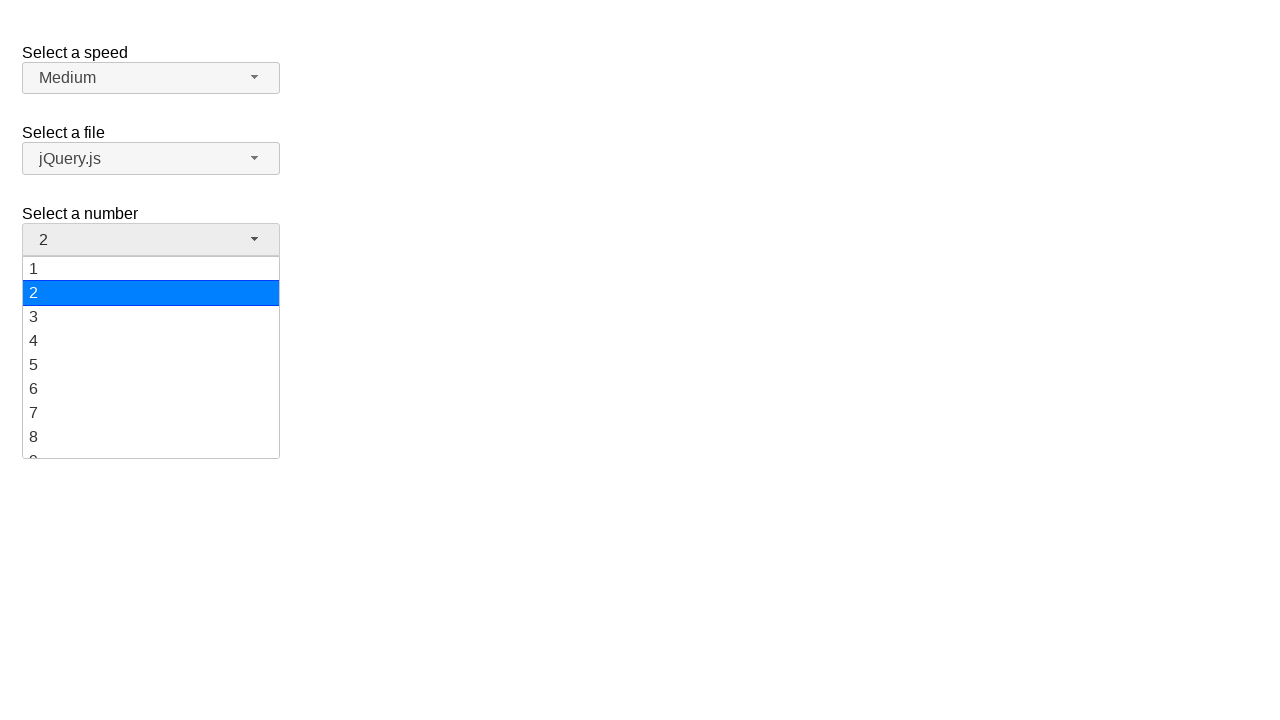

Waited for dropdown menu items to appear
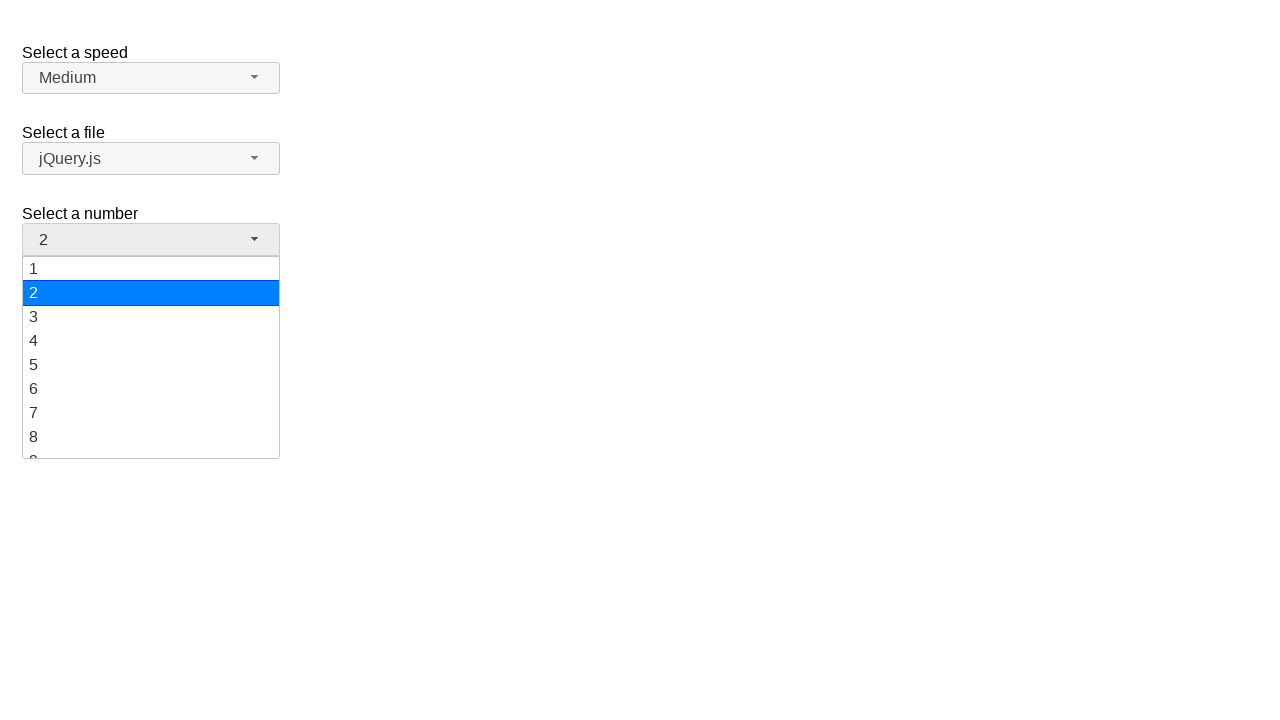

Selected value '19' from dropdown menu at (151, 445) on ul#number-menu div:has-text('19')
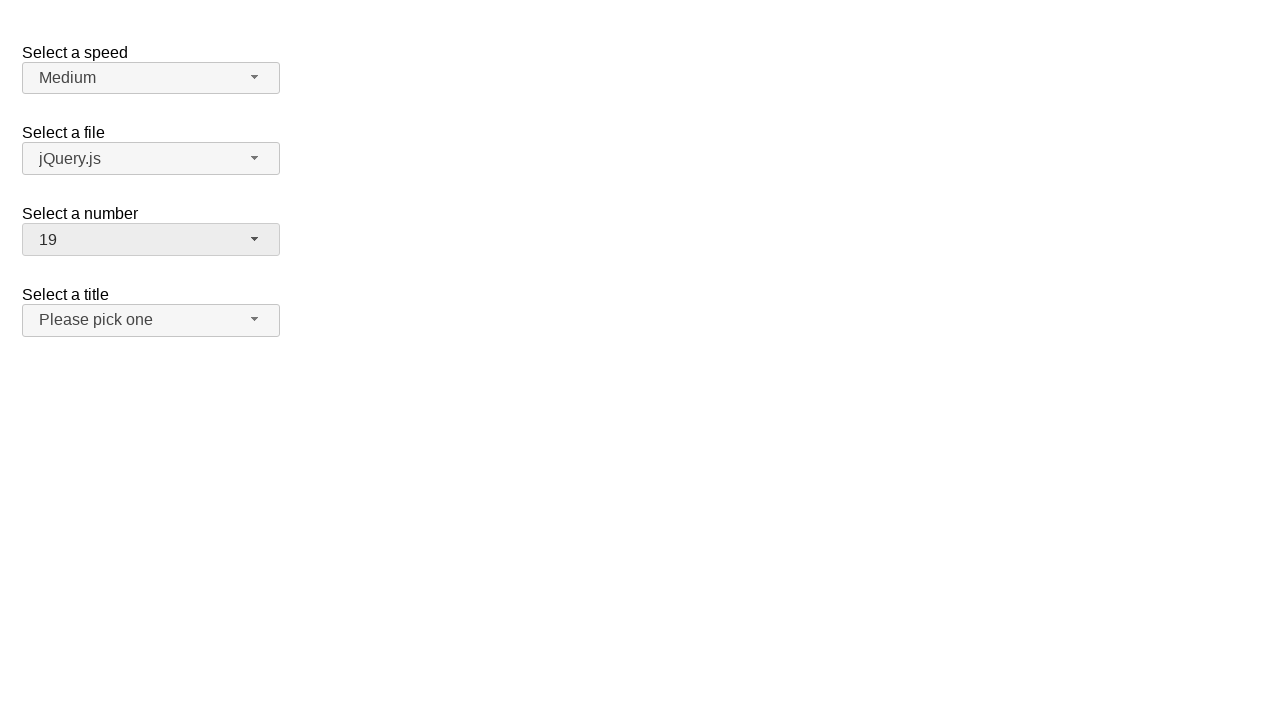

Verified that '19' is now displayed as selected value
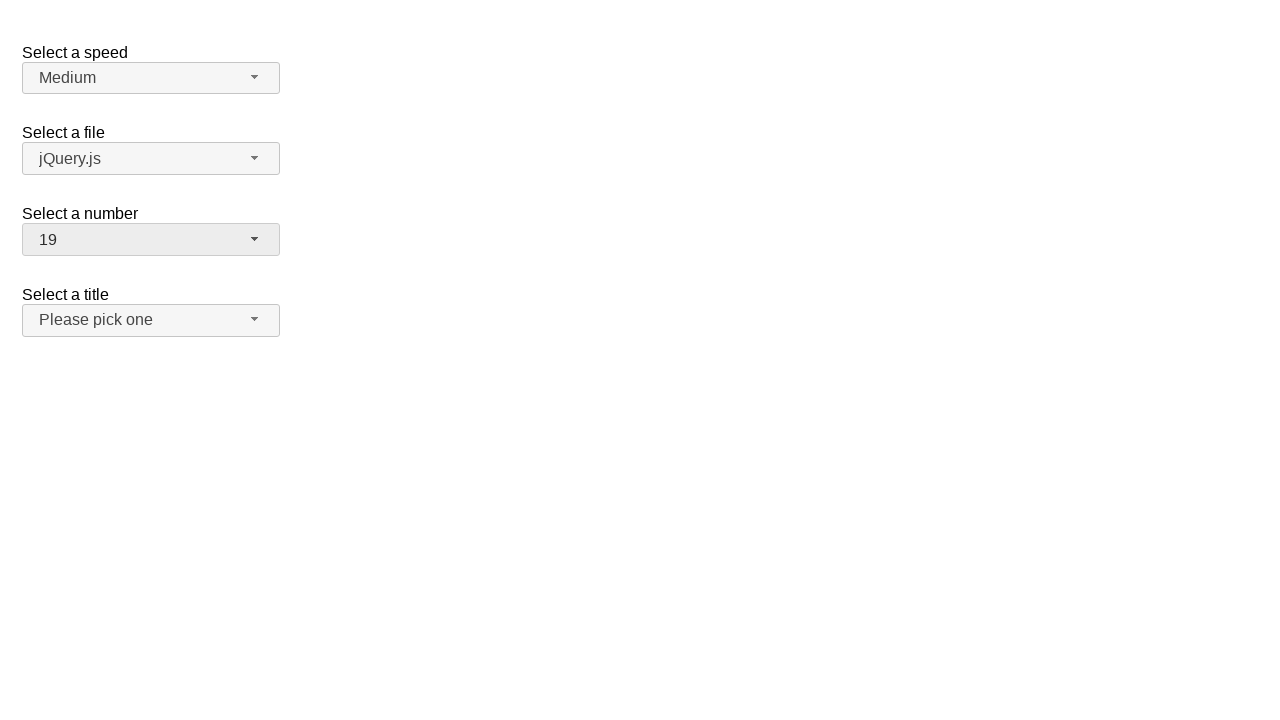

Clicked number dropdown button to open menu again at (151, 240) on #number-button
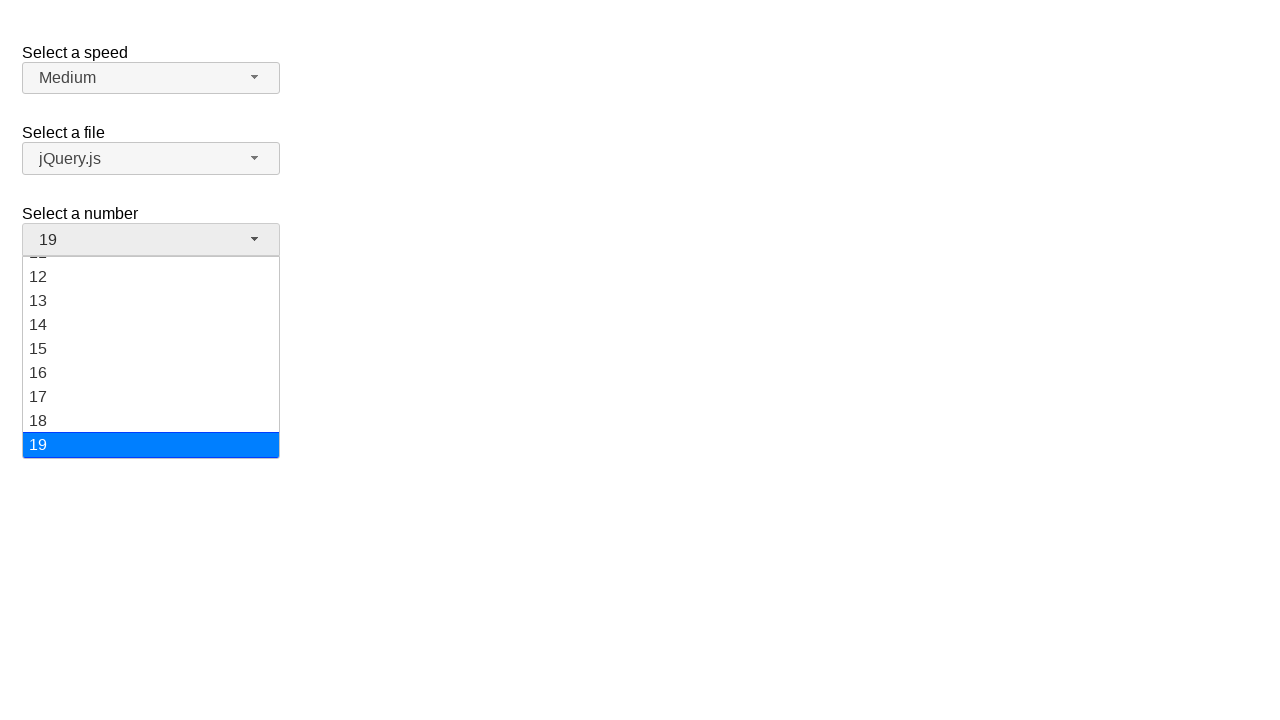

Waited for dropdown menu items to appear
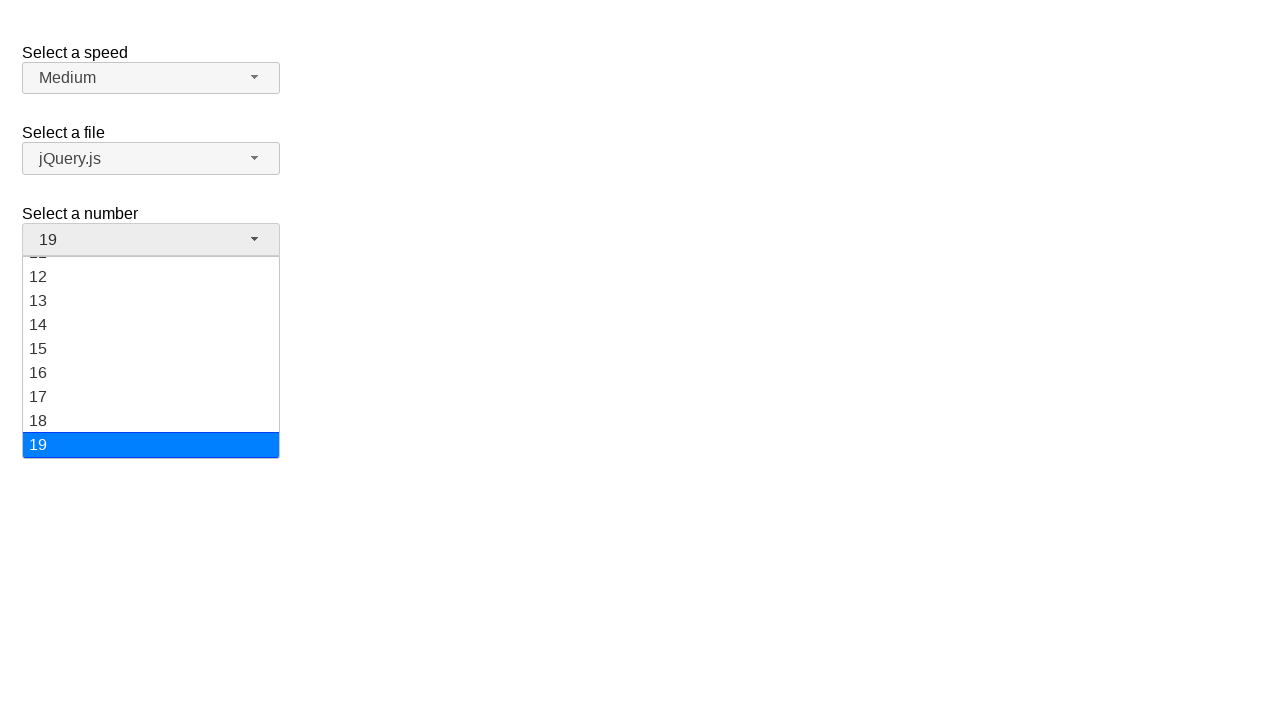

Selected value '5' from dropdown menu at (151, 357) on ul#number-menu div:has-text('5')
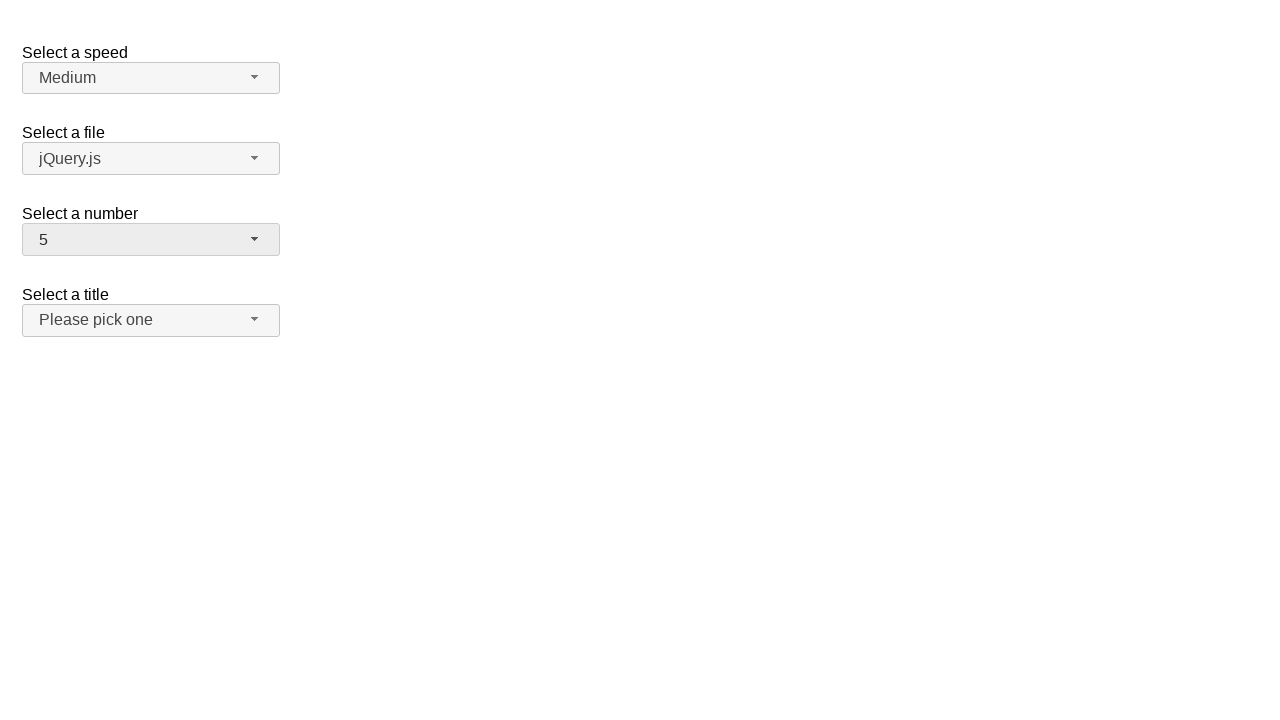

Verified that '5' is now displayed as selected value
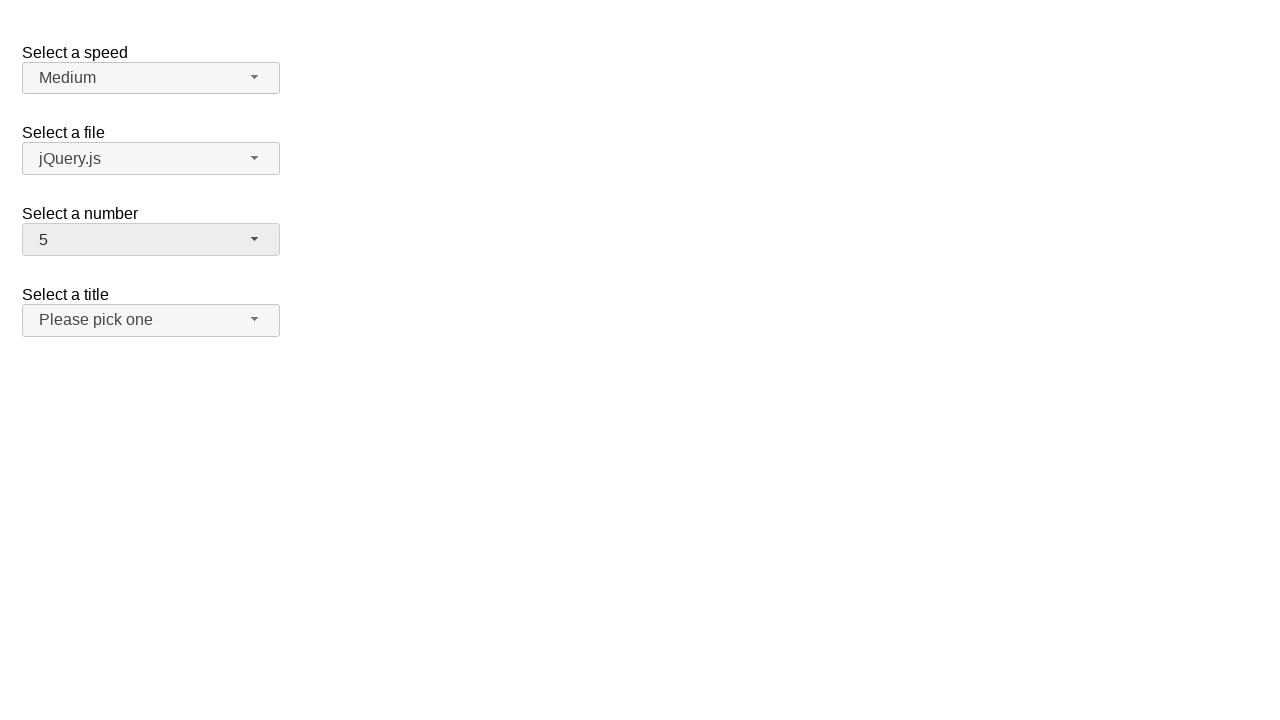

Clicked number dropdown button to open menu again at (151, 240) on #number-button
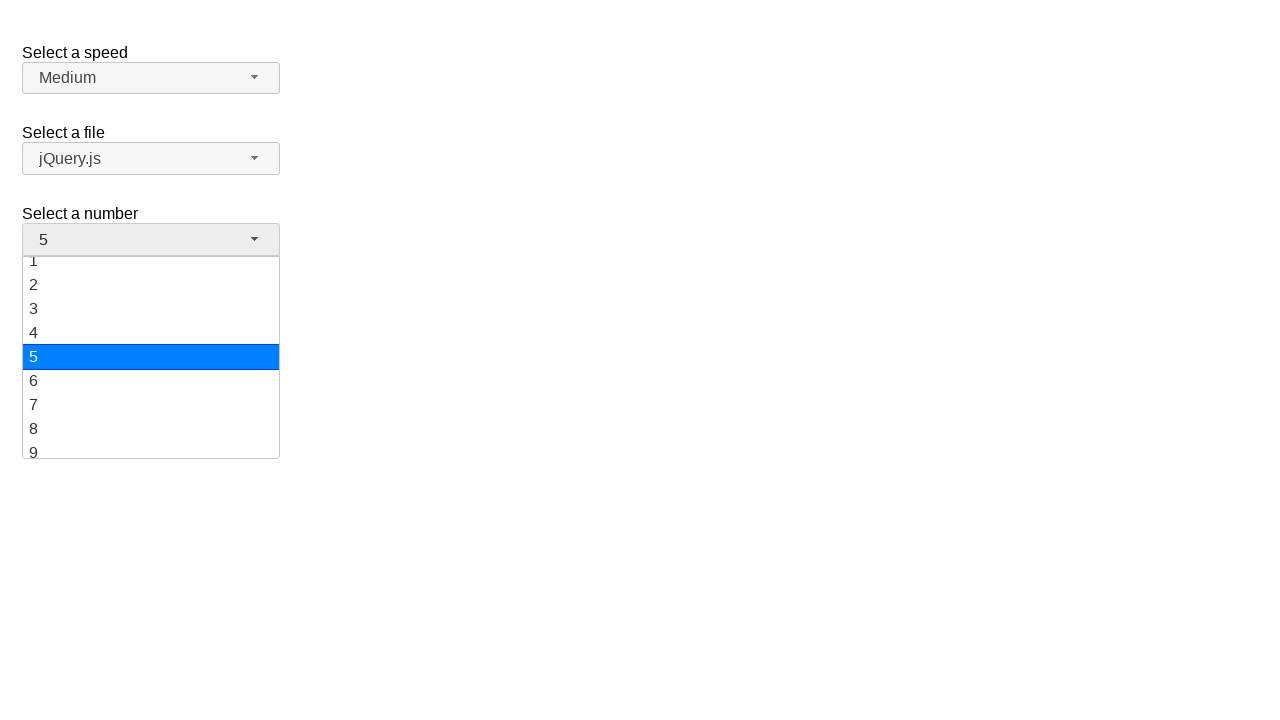

Waited for dropdown menu items to appear
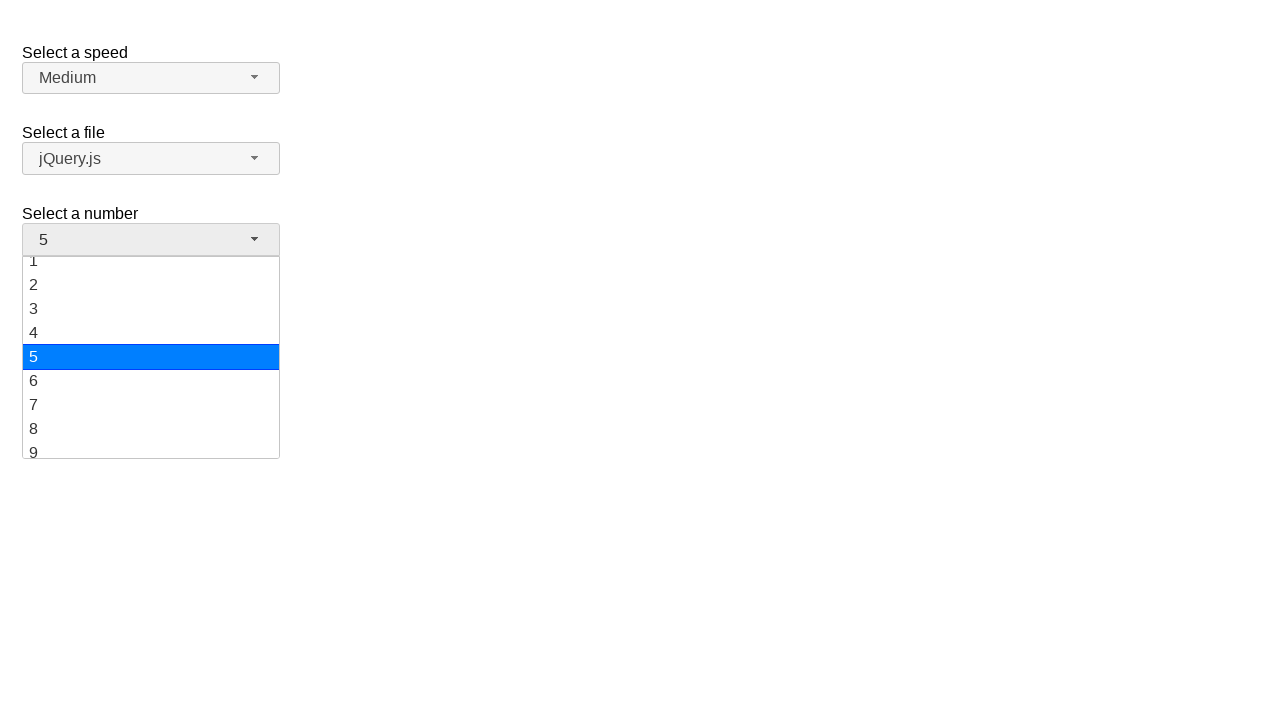

Selected value '7' from dropdown menu at (151, 405) on ul#number-menu div:has-text('7')
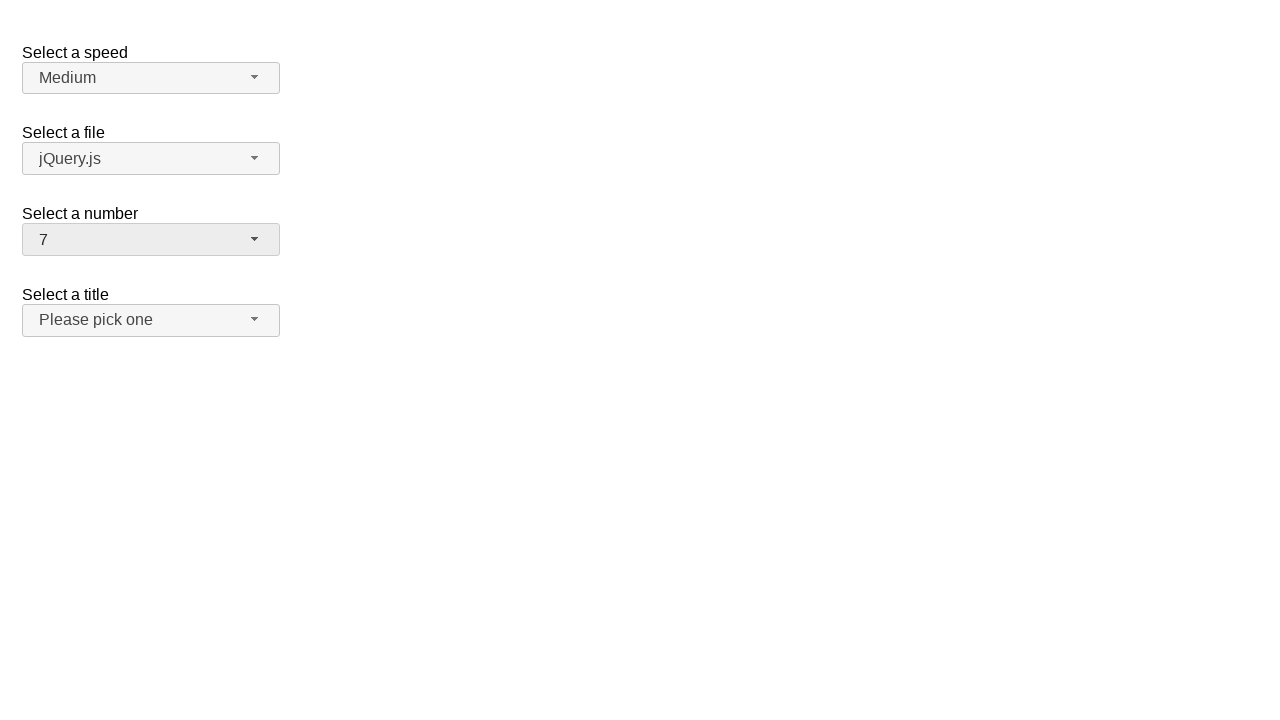

Verified that '7' is now displayed as selected value
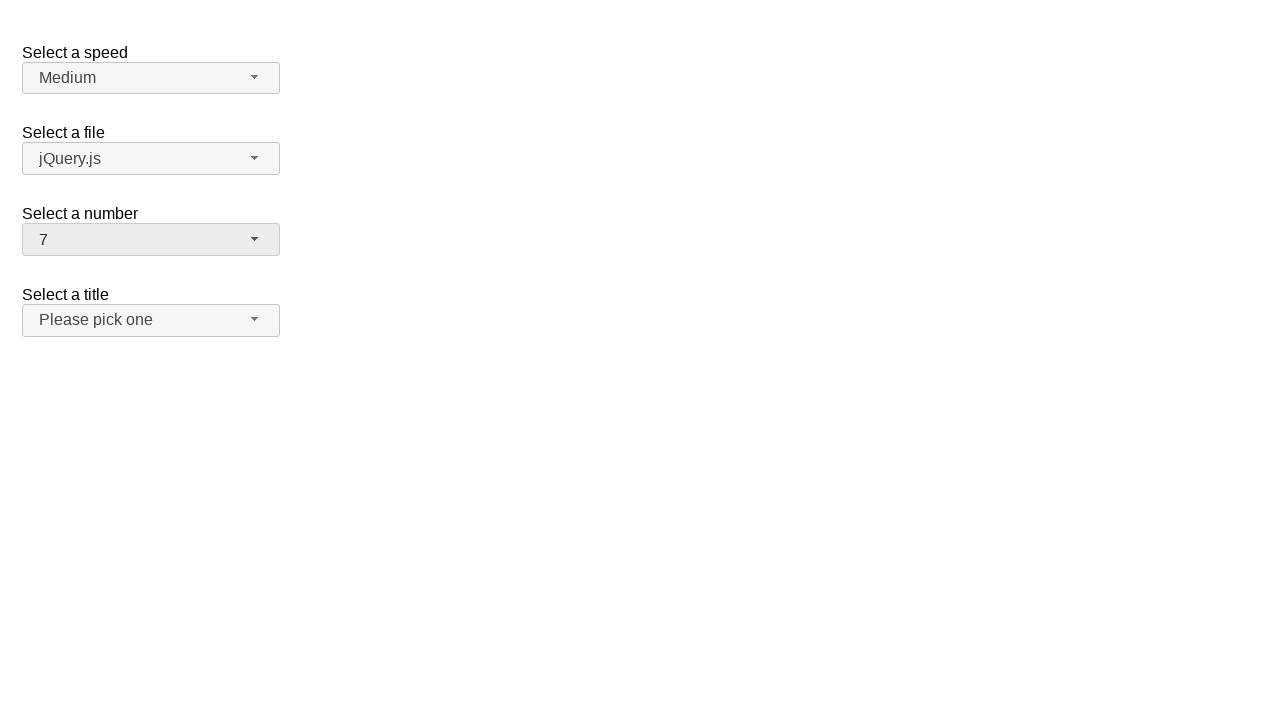

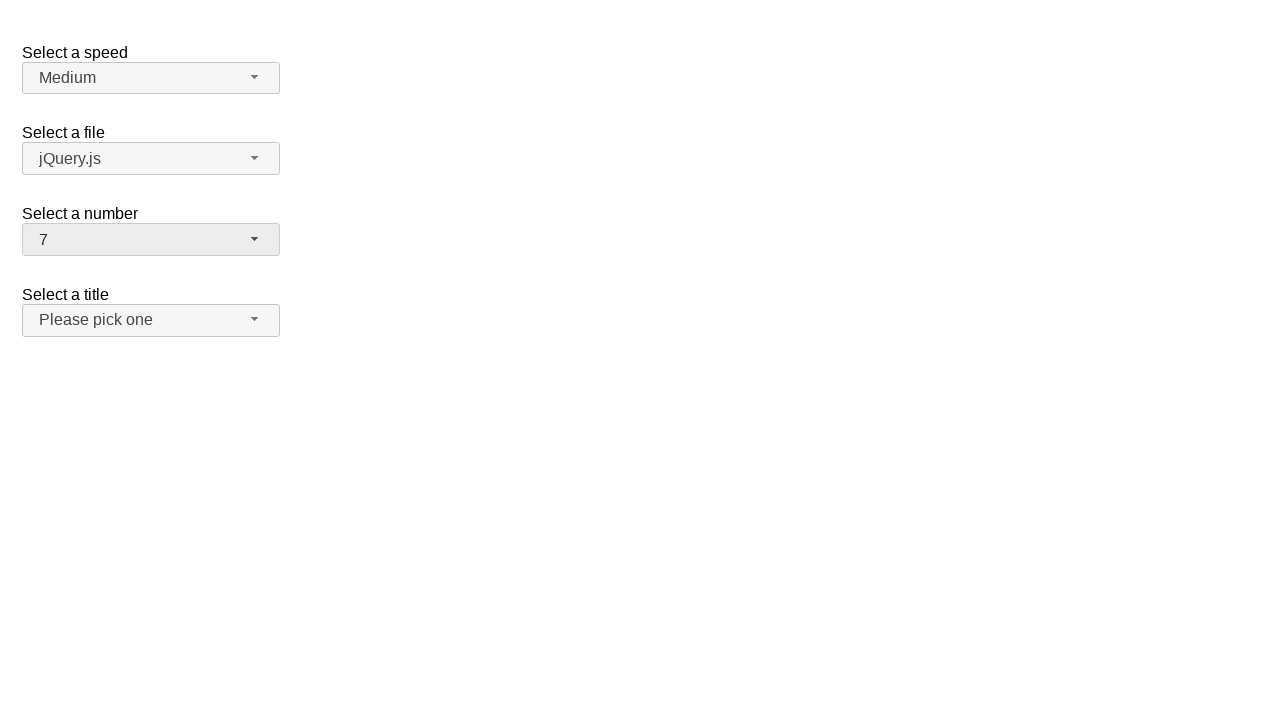